Tests calculator addition operation by clicking 6 + 7 and verifying result equals 13

Starting URL: https://testpages.eviltester.com/styled/apps/calculator.html

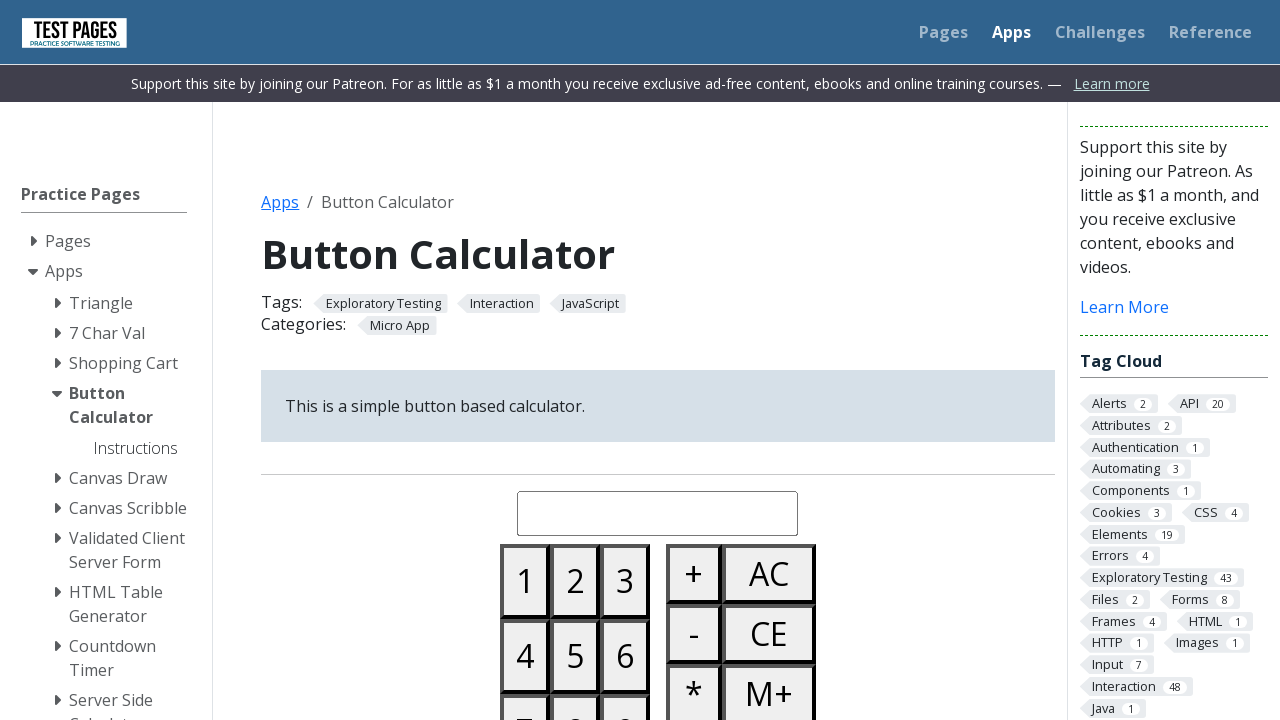

Clicked number 6 on calculator at (625, 656) on #button06
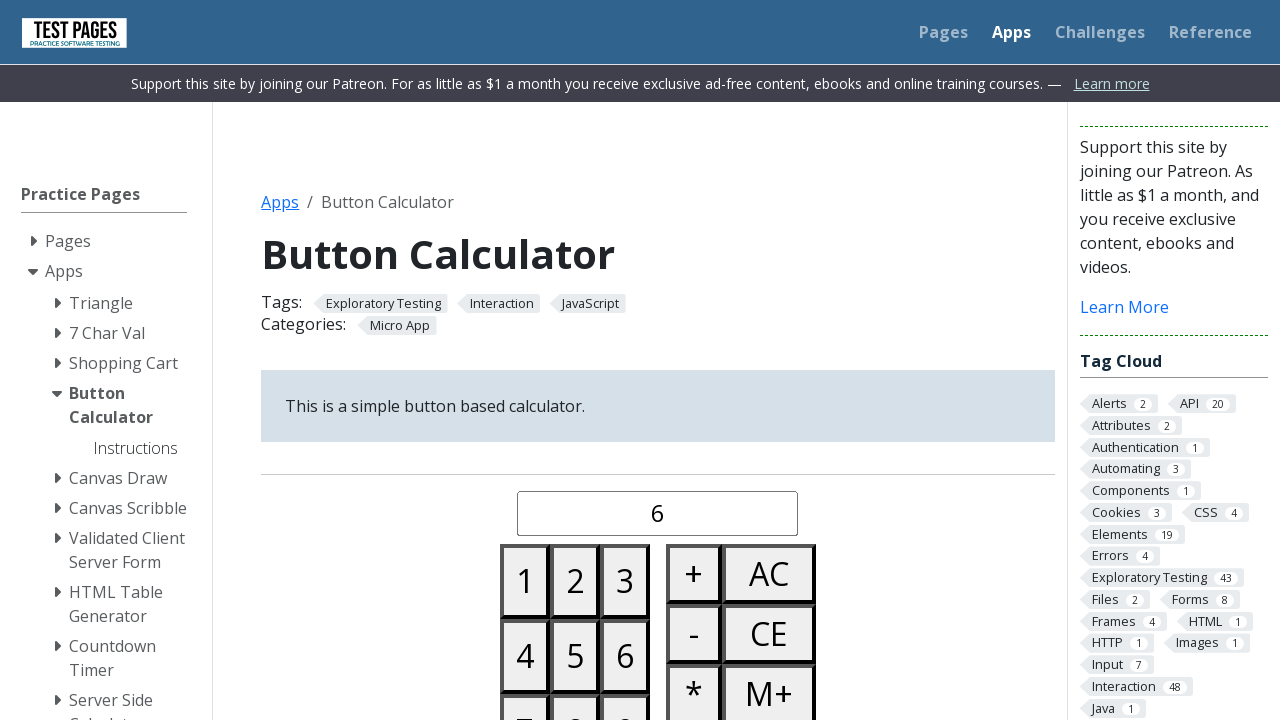

Clicked plus button at (694, 574) on #buttonplus
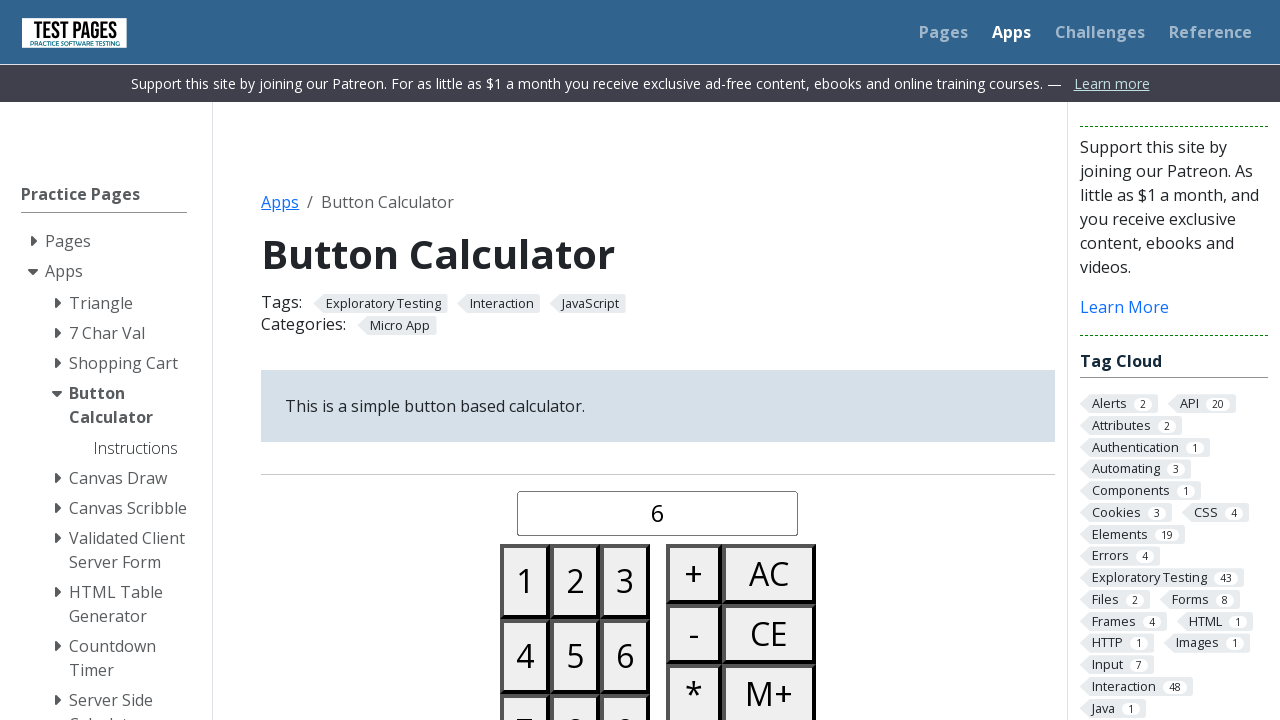

Clicked number 7 on calculator at (525, 683) on #button07
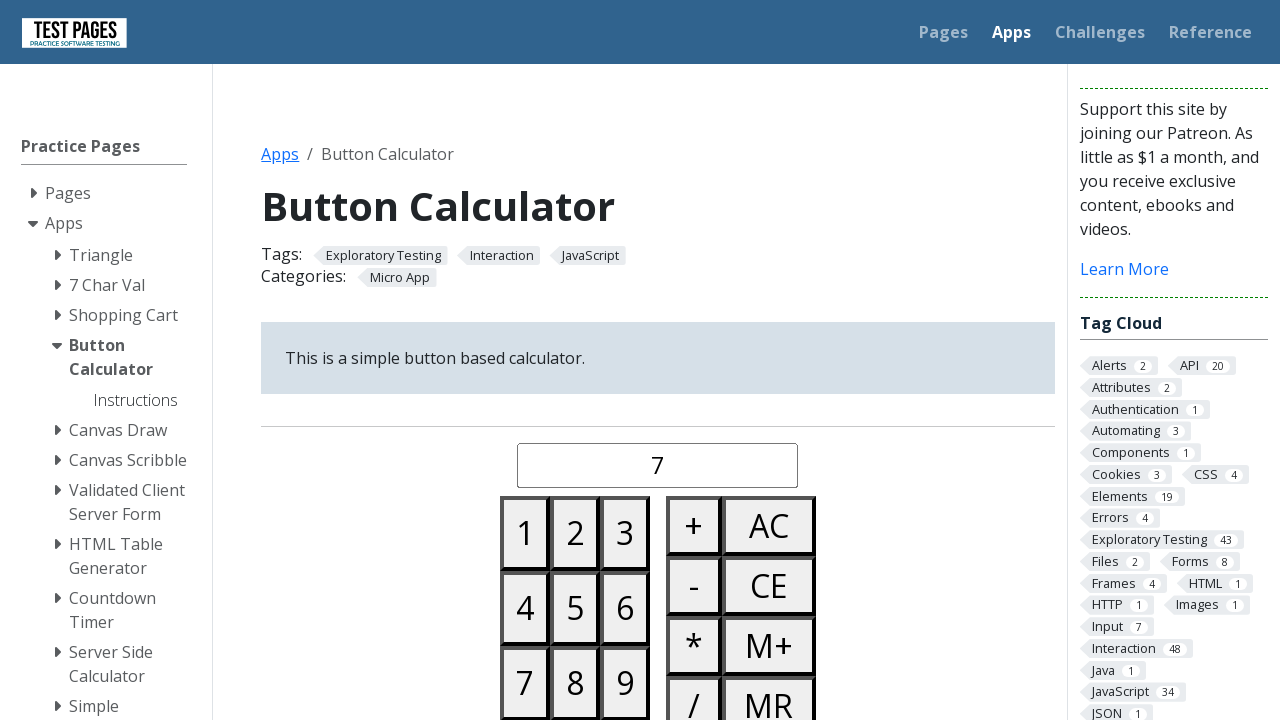

Clicked equals button to compute result at (694, 360) on #buttonequals
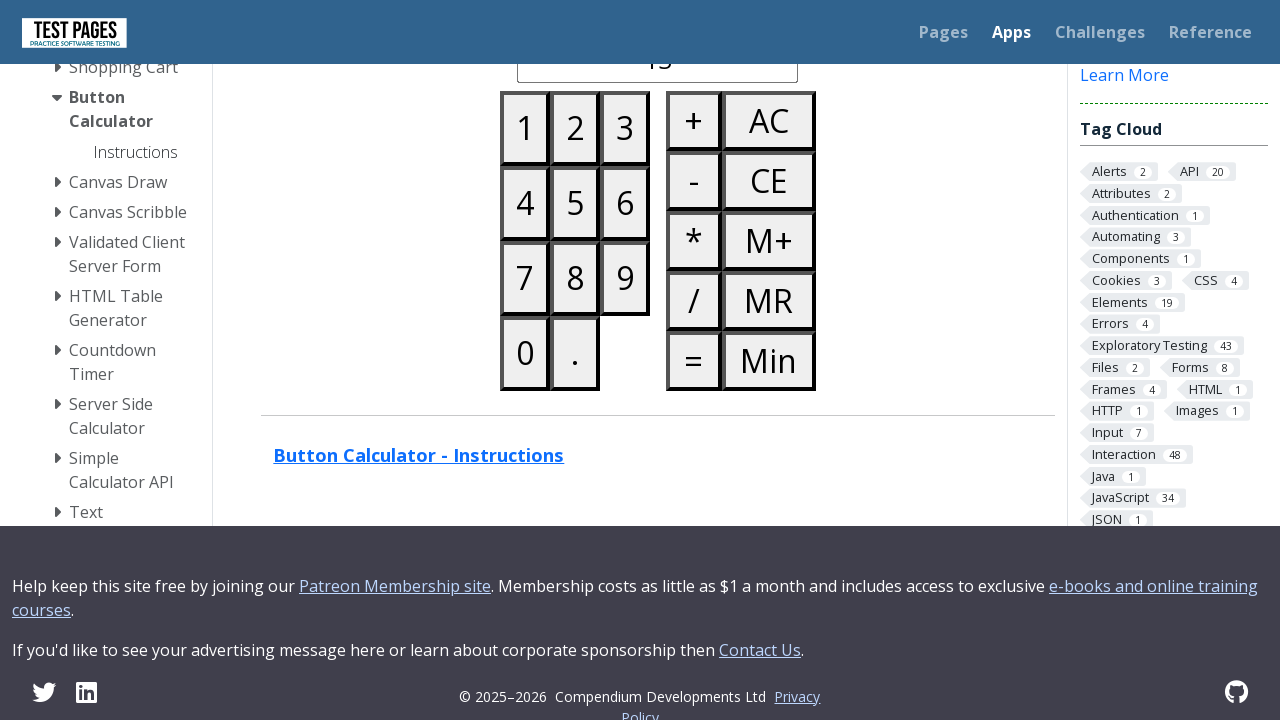

Verified calculator result equals 13
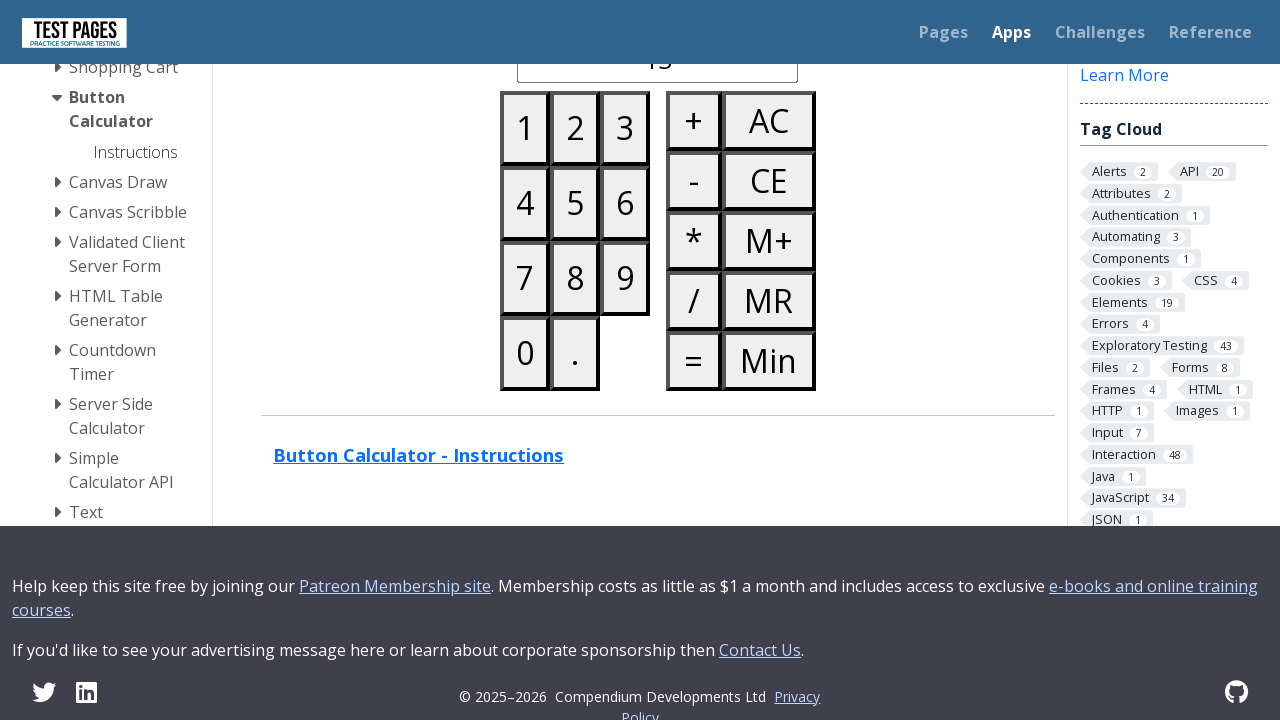

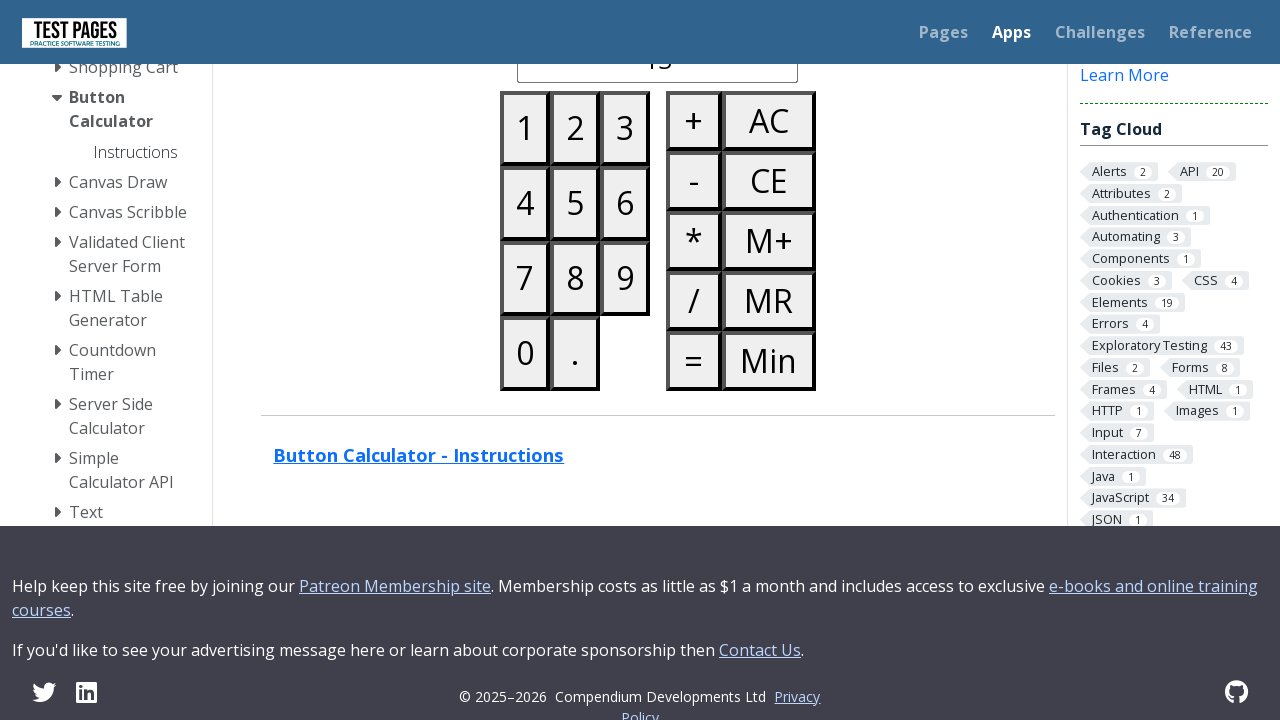